Navigates to Docs, clicks Writing tests link, then clicks previous button to return to Installation page

Starting URL: https://playwright.dev/

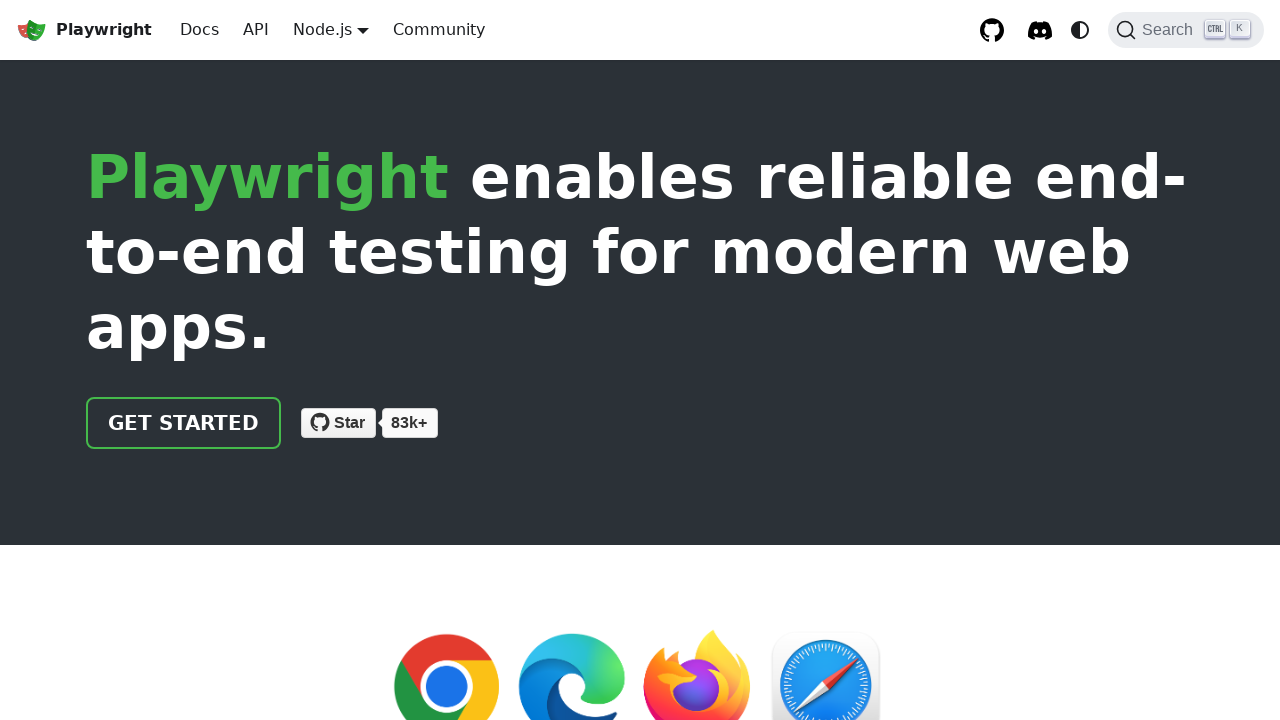

Clicked on Docs link at (200, 30) on internal:role=link[name="Docs"i]
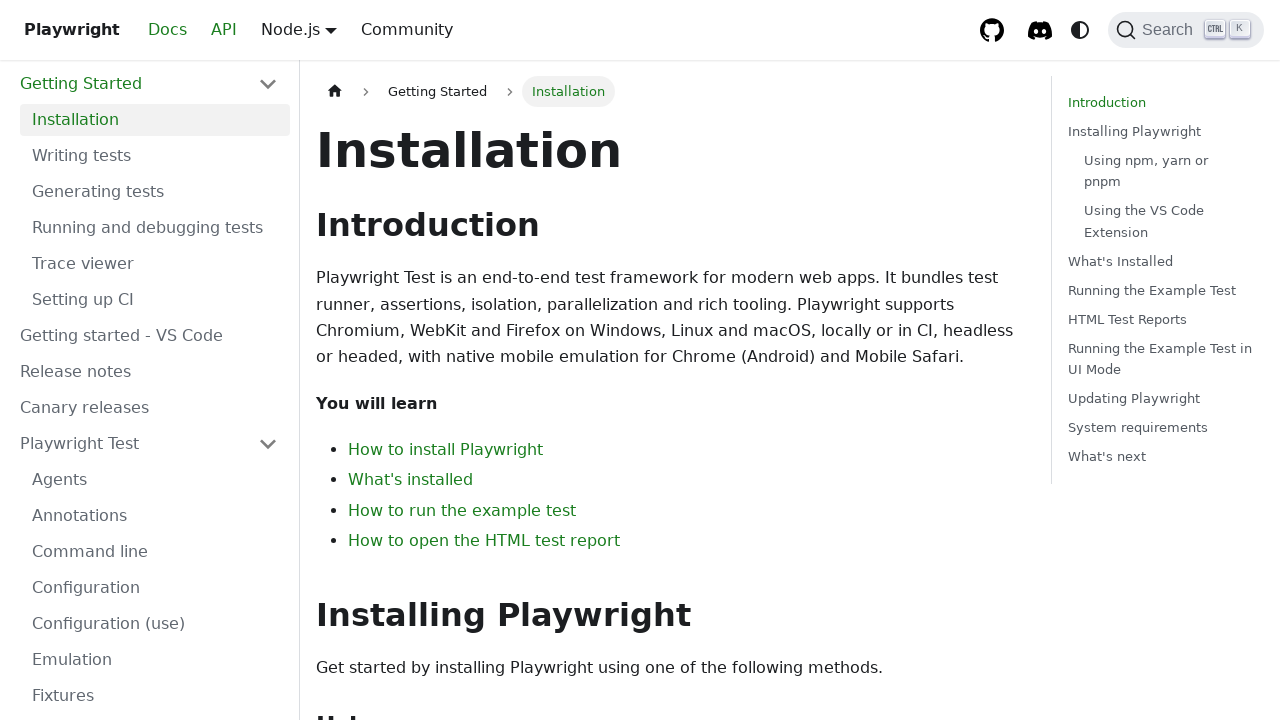

Clicked on Writing tests link in pagination at (847, 391) on .pagination-nav__label
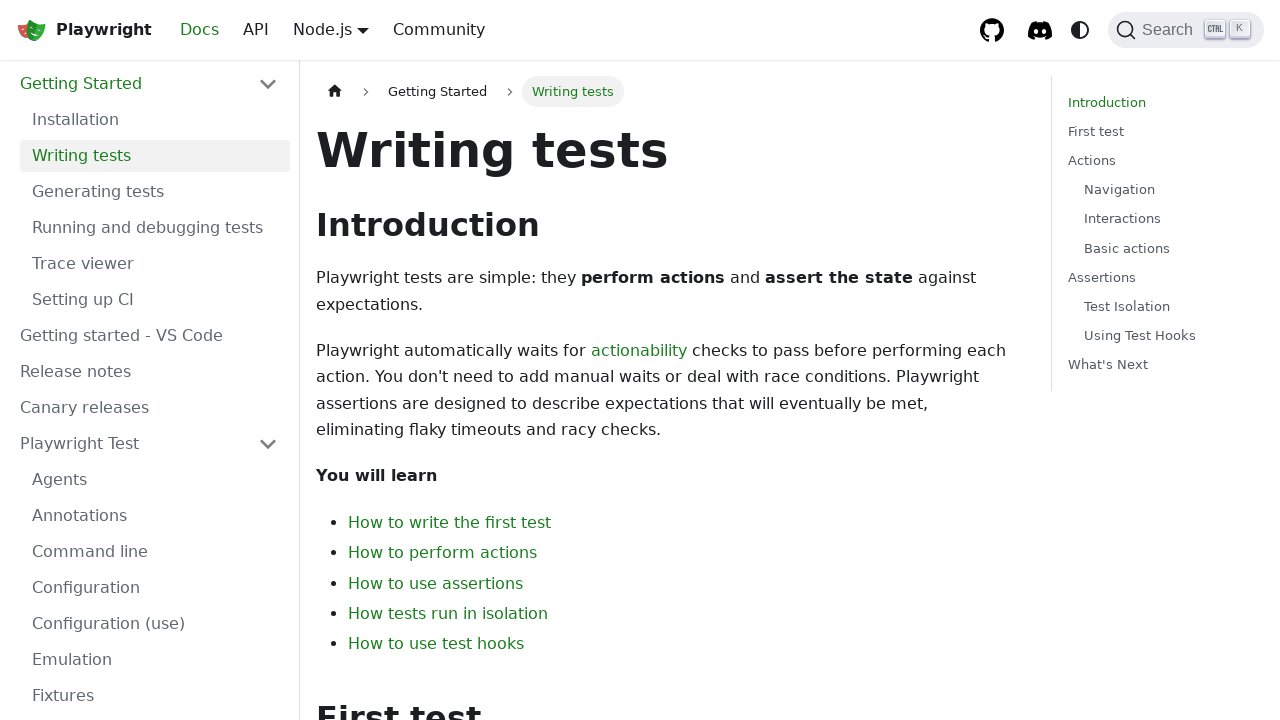

Writing tests heading is visible
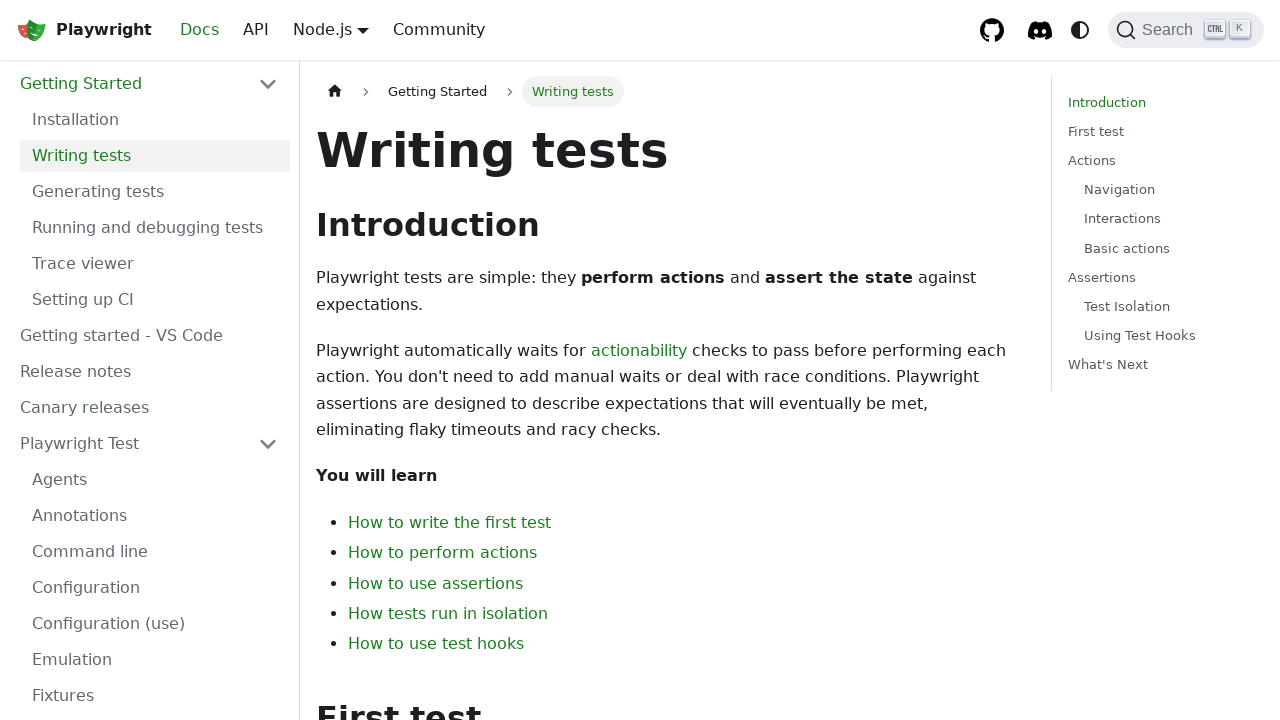

Previous button is visible
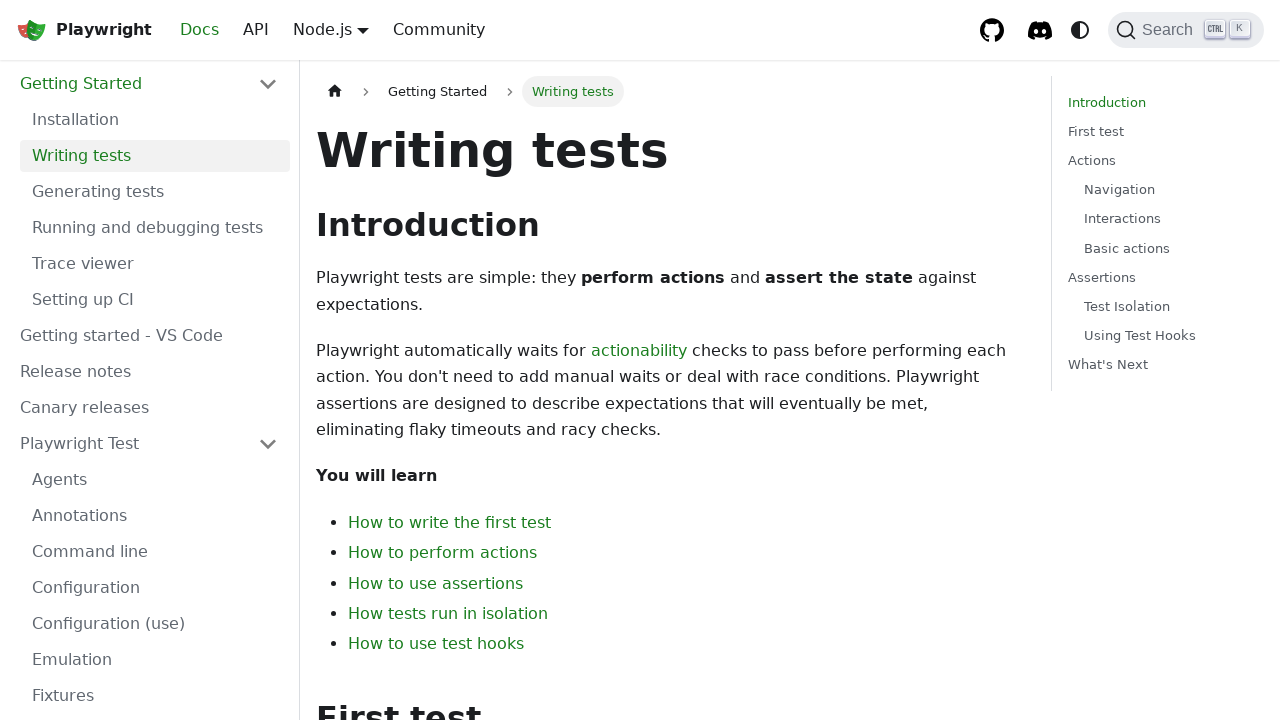

Clicked on previous button to navigate back at (488, 380) on .pagination-nav__link--prev
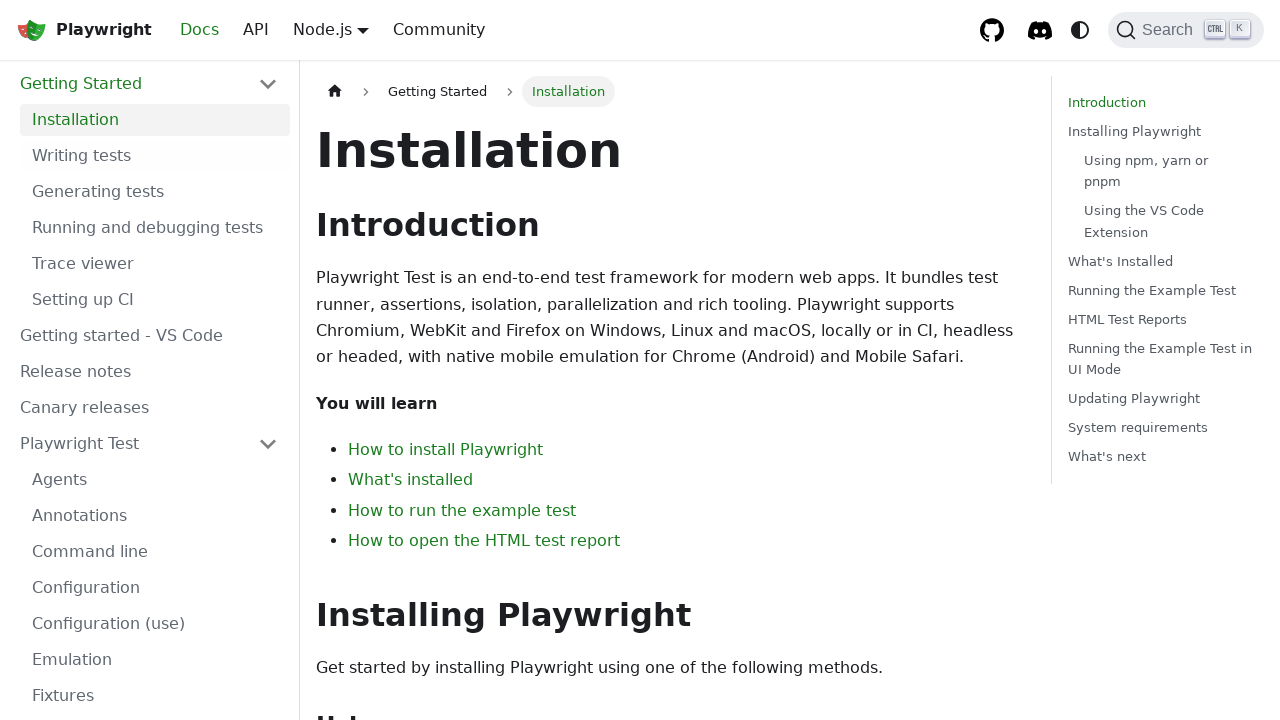

Installation heading is visible - successfully returned to Installation page
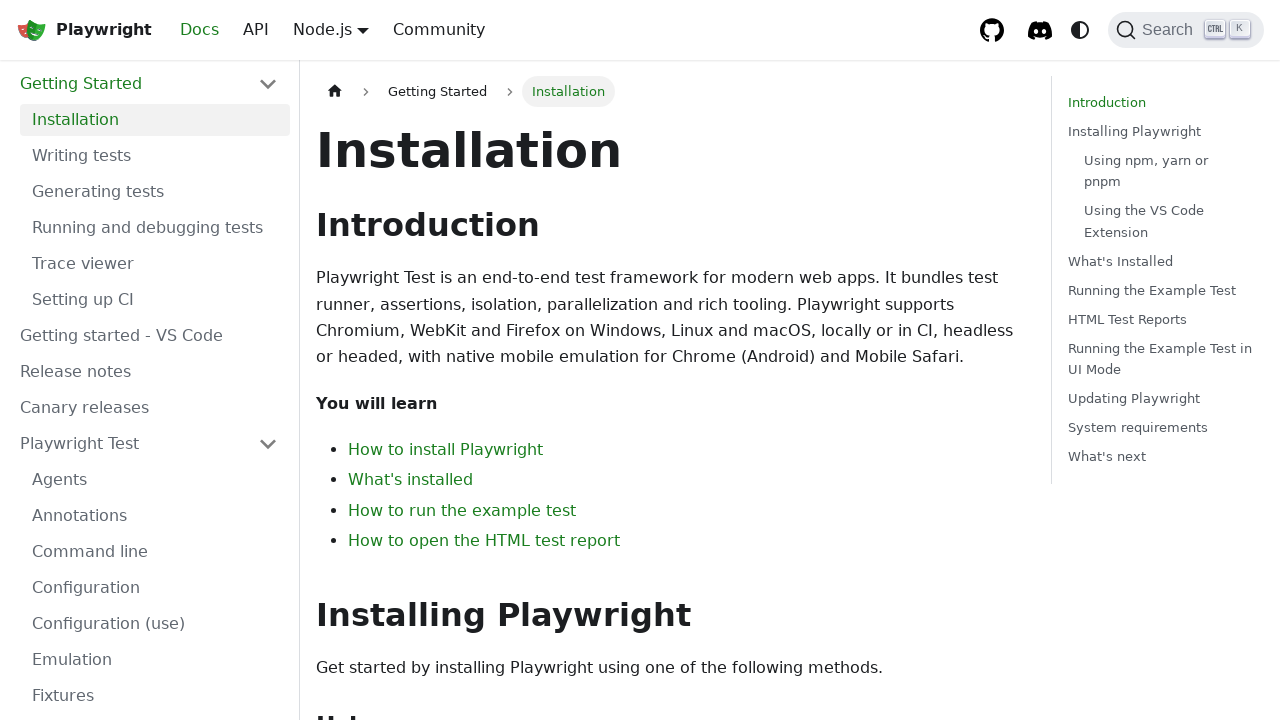

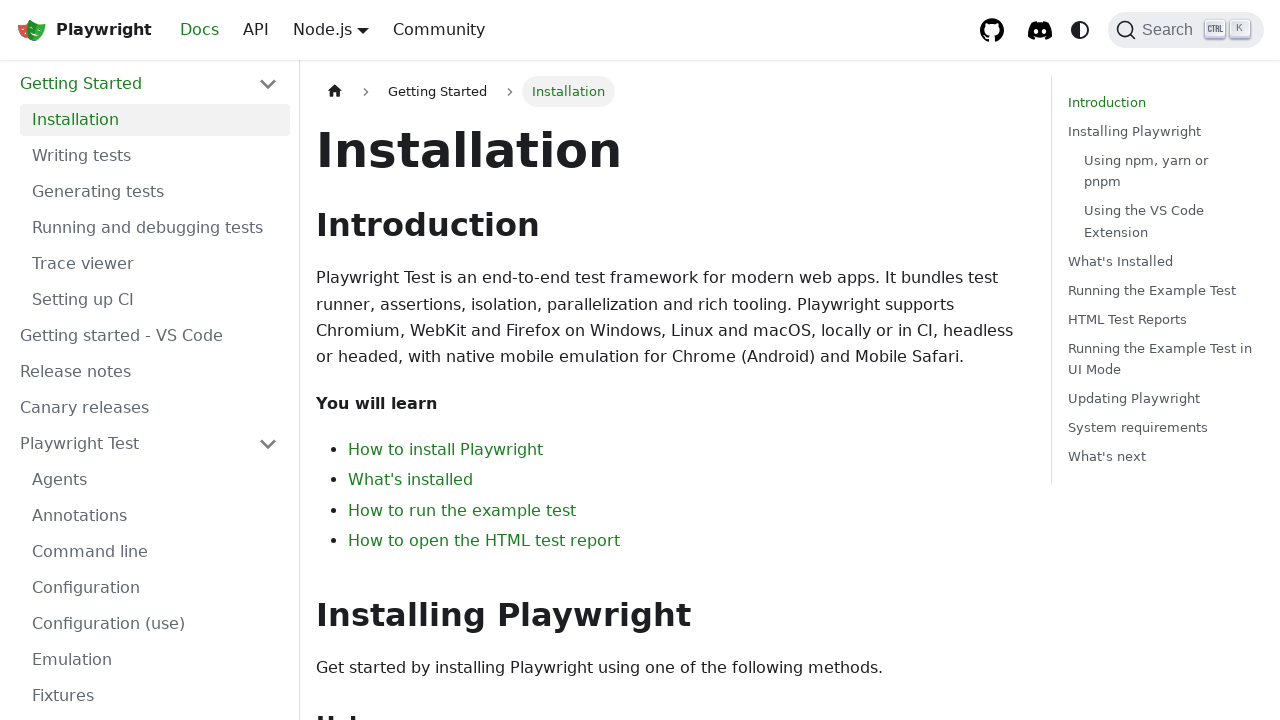